Tests complete user registration by filling all required fields and confirming successful account creation

Starting URL: https://www.sharelane.com/cgi-bin/register.py

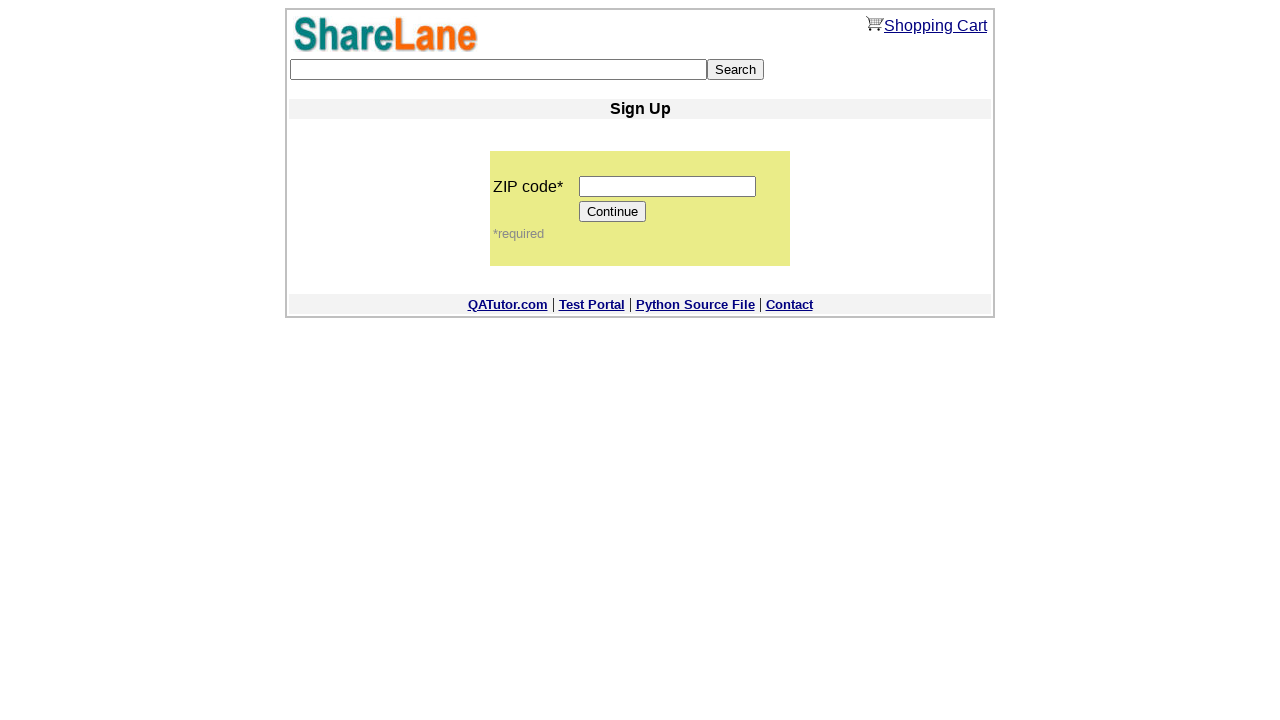

Filled zip code field with '12345' on input[name='zip_code']
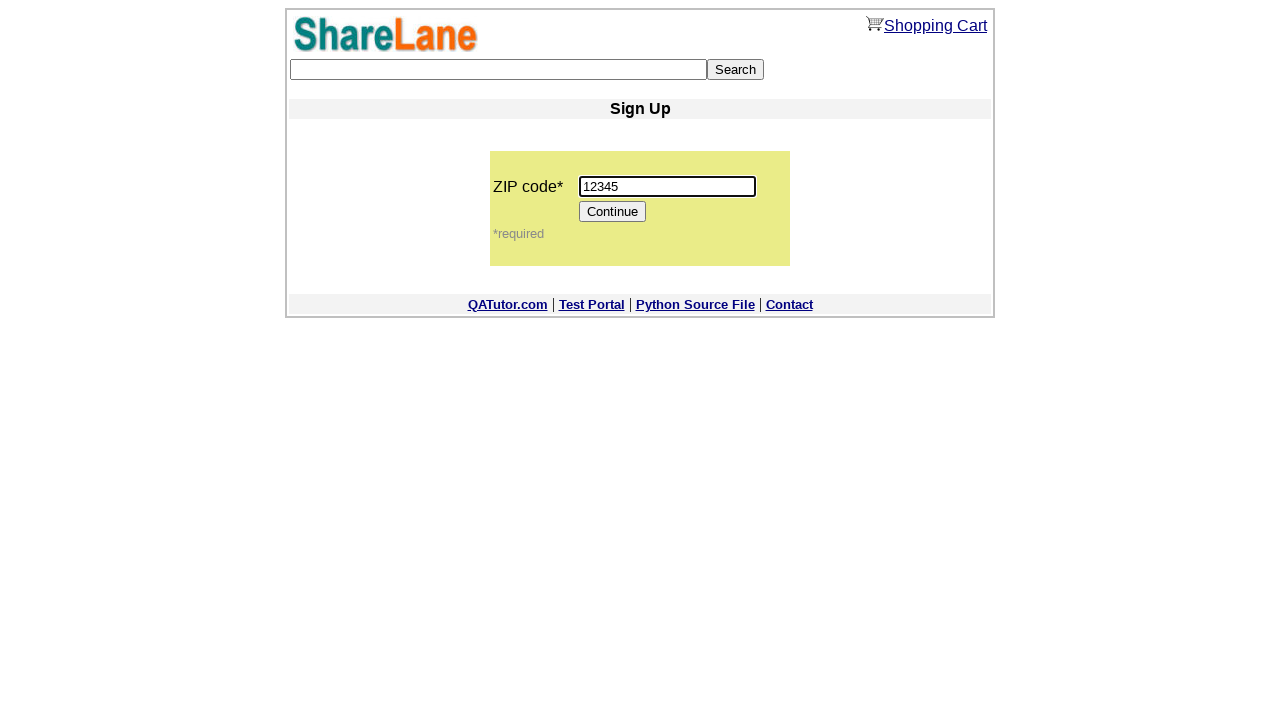

Clicked Continue button to proceed to registration form at (613, 212) on input[value='Continue']
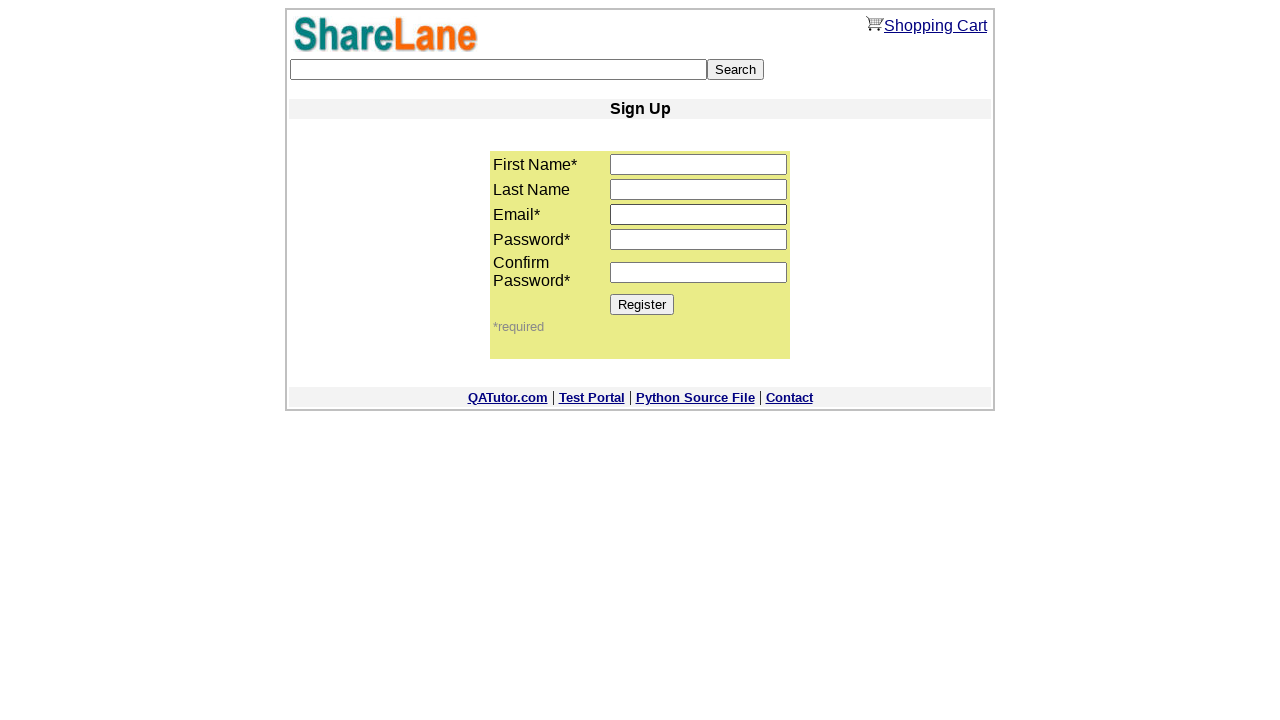

Filled first name field with 'John' on input[name='first_name']
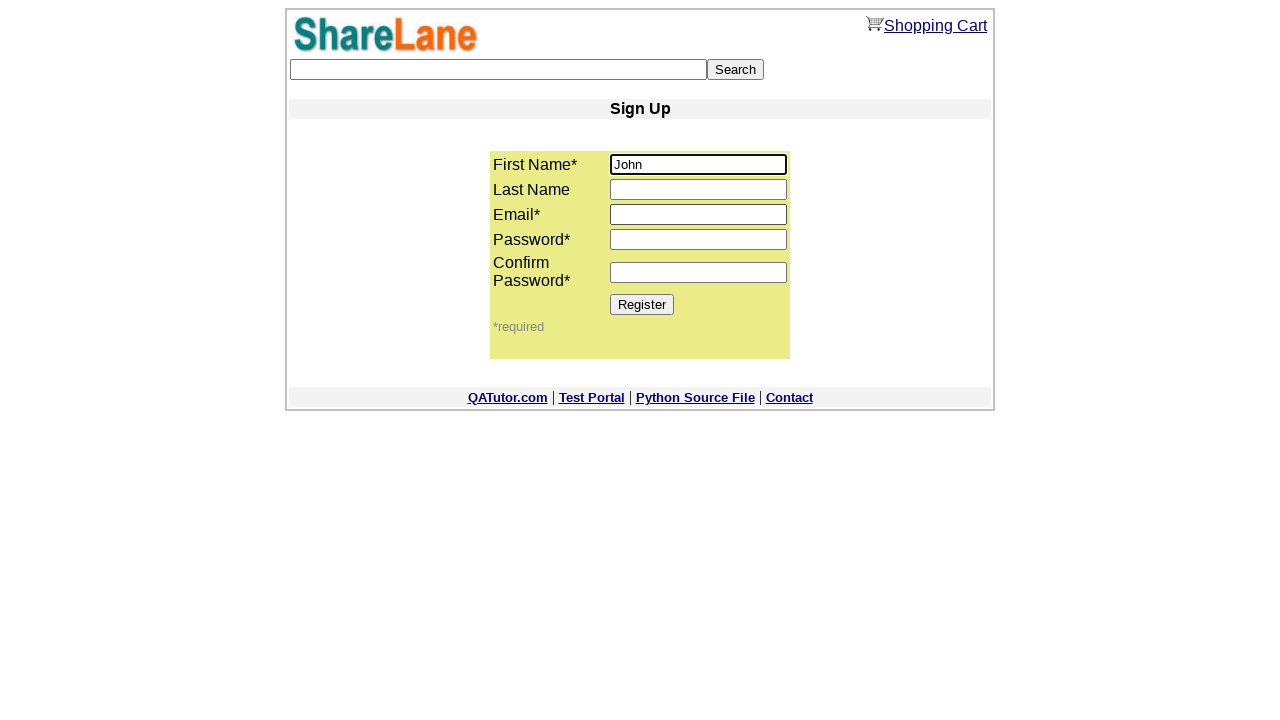

Filled last name field with 'Smith' on input[name='last_name']
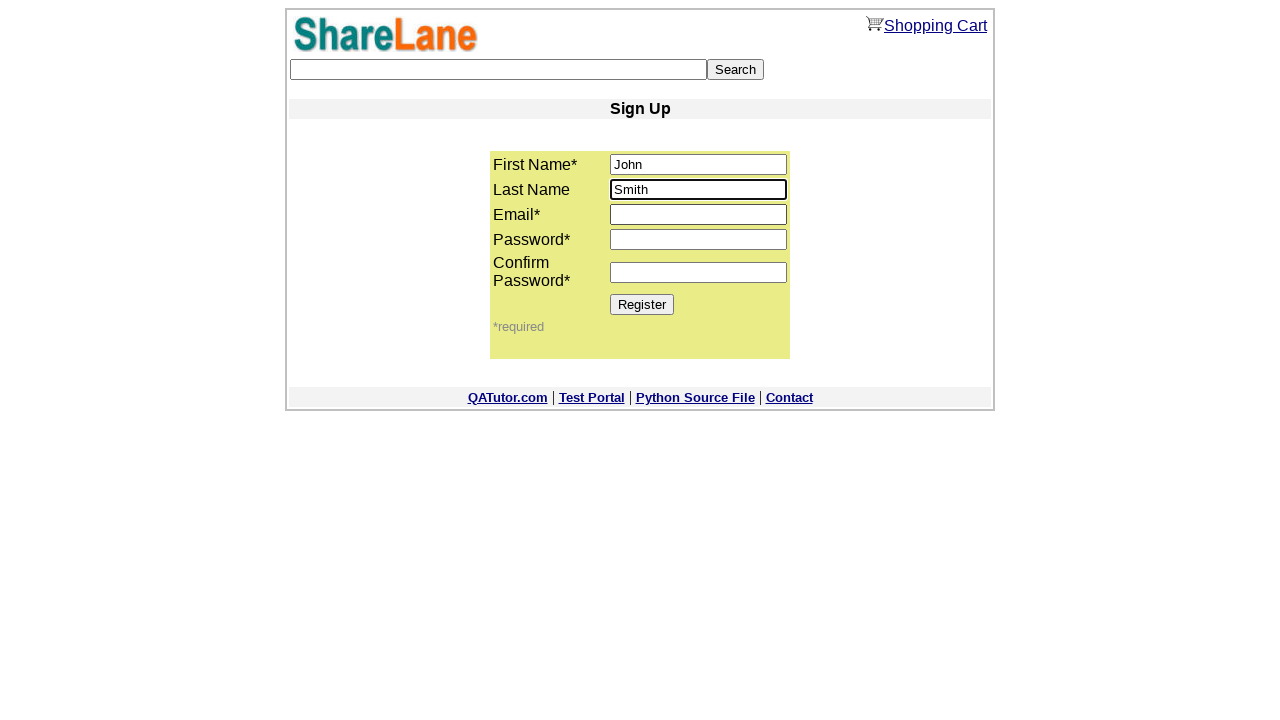

Filled email field with 'testuser2024@example.com' on input[name='email']
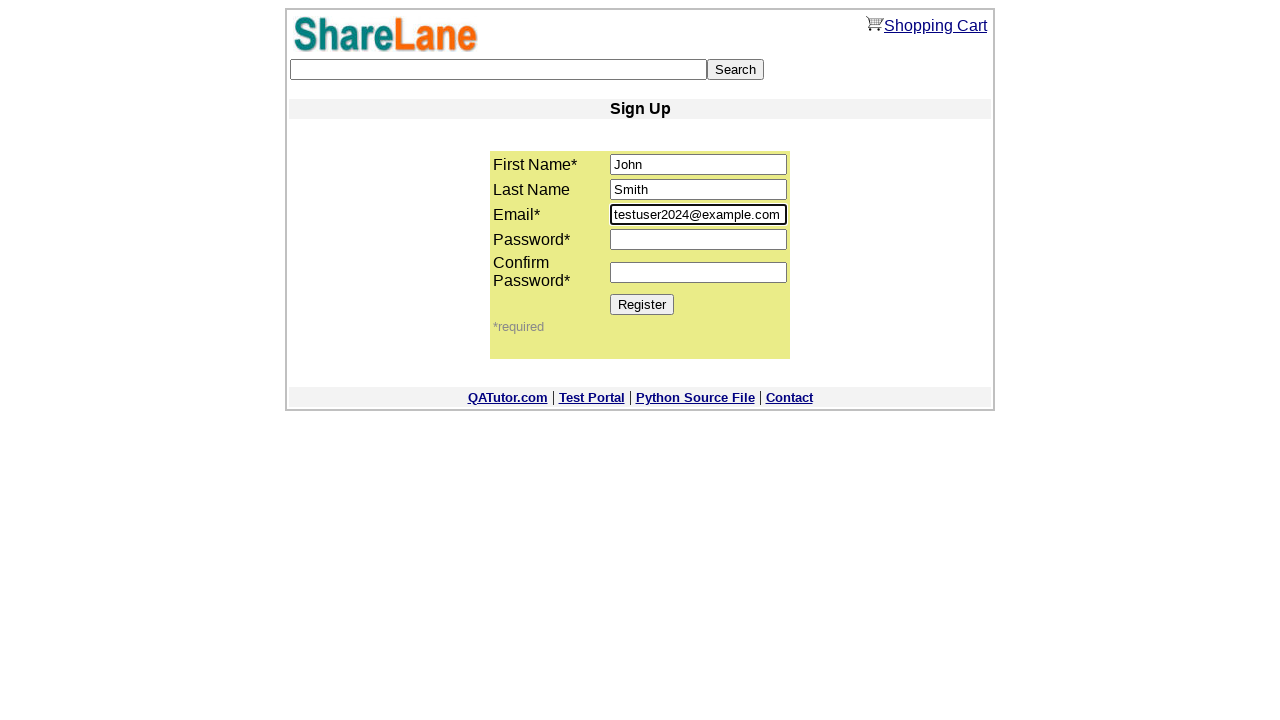

Filled password field with 'SecurePass123' on input[name='password1']
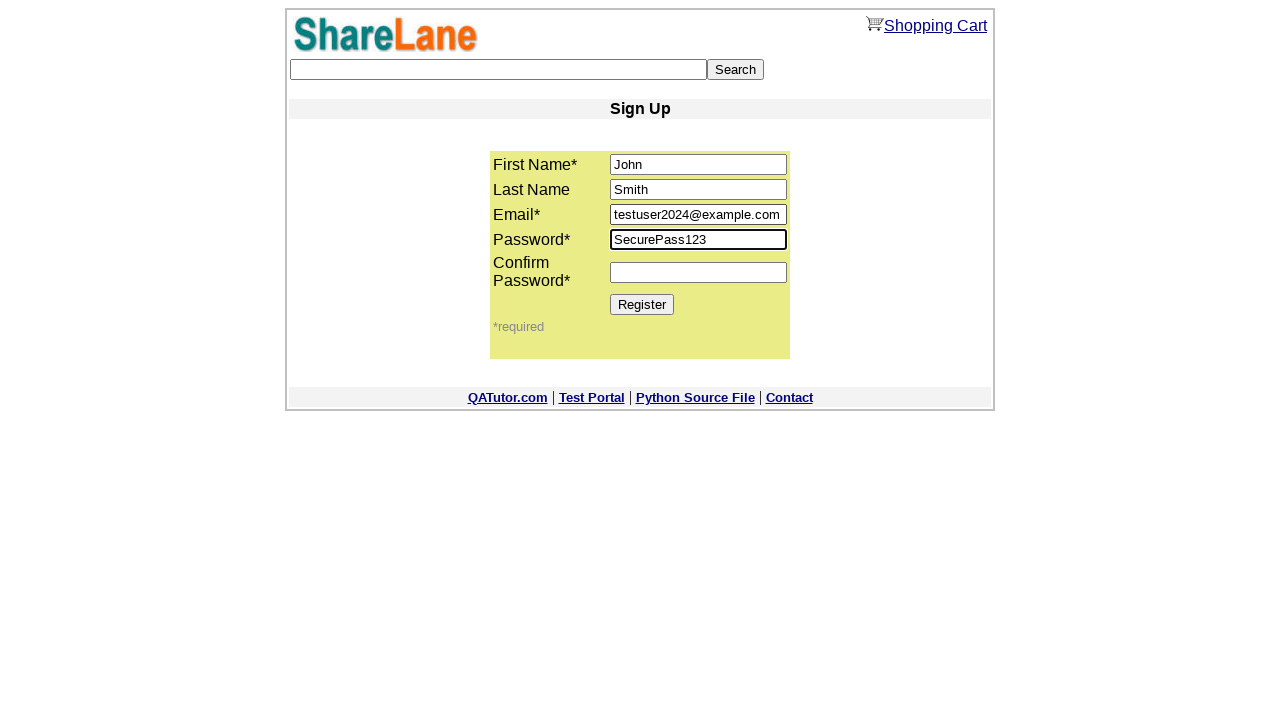

Filled password confirmation field with 'SecurePass123' on input[name='password2']
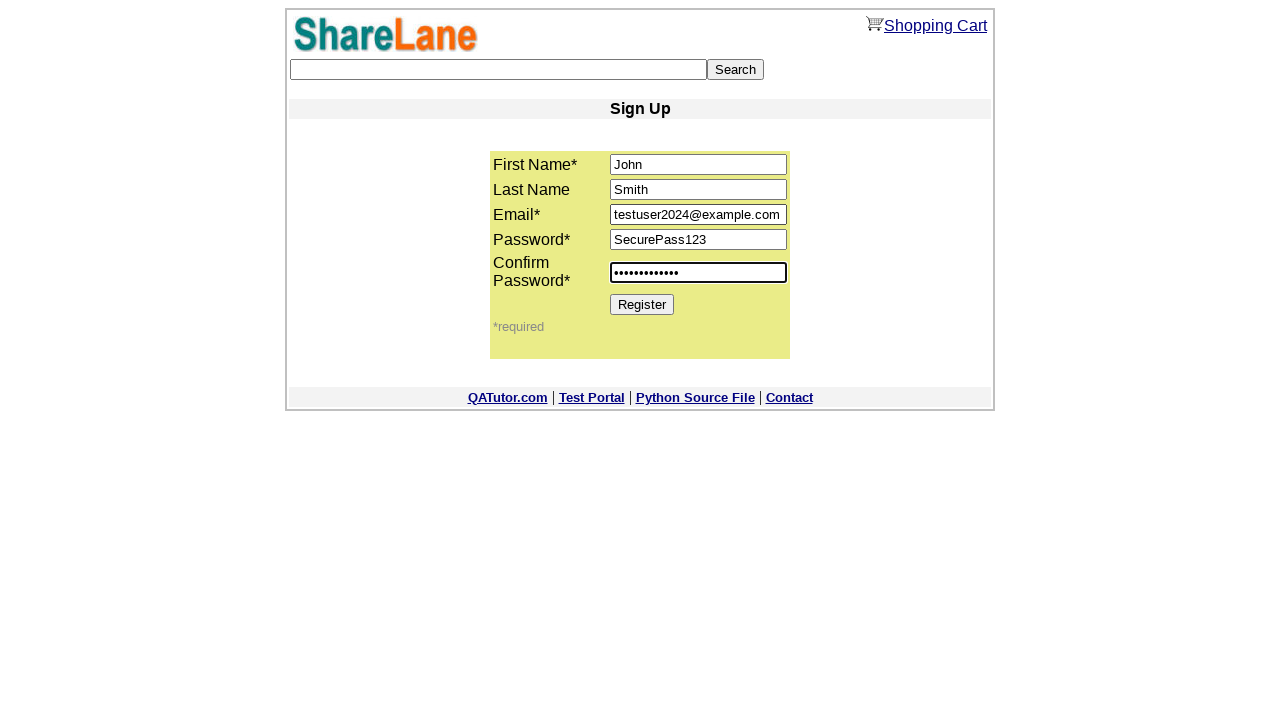

Clicked Register button to submit registration form at (642, 304) on input[value='Register']
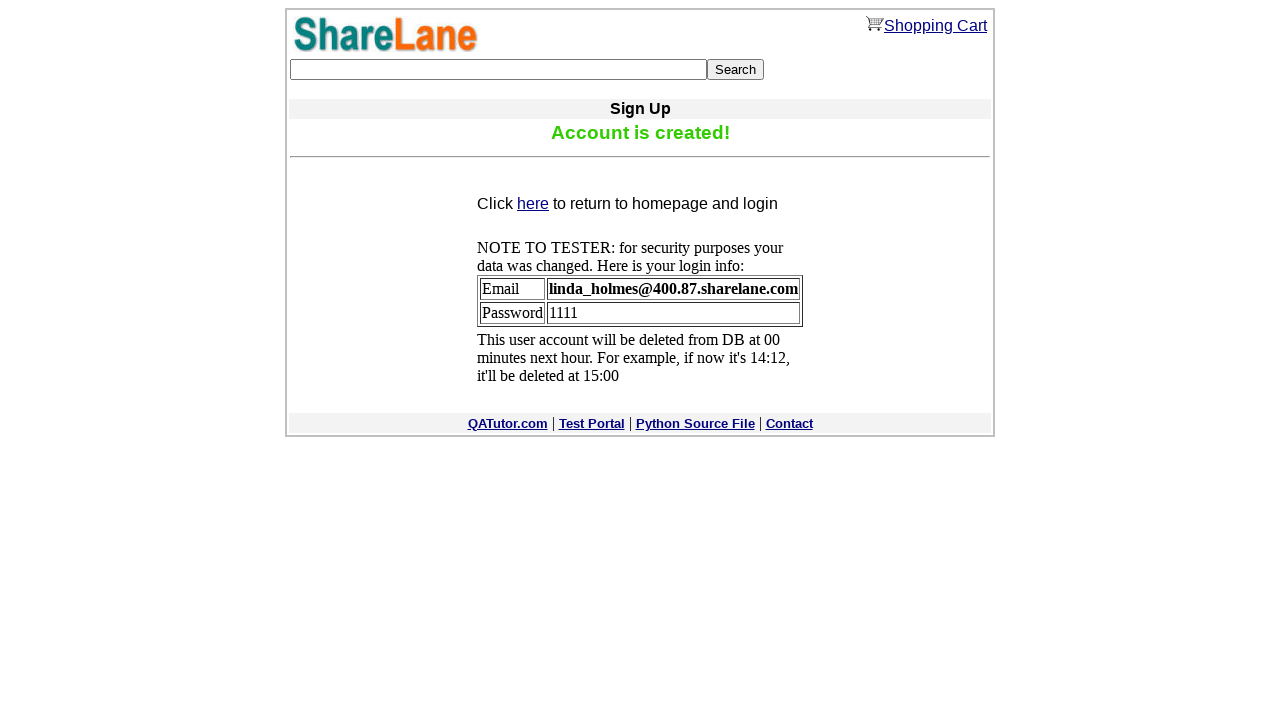

Account creation confirmation message displayed
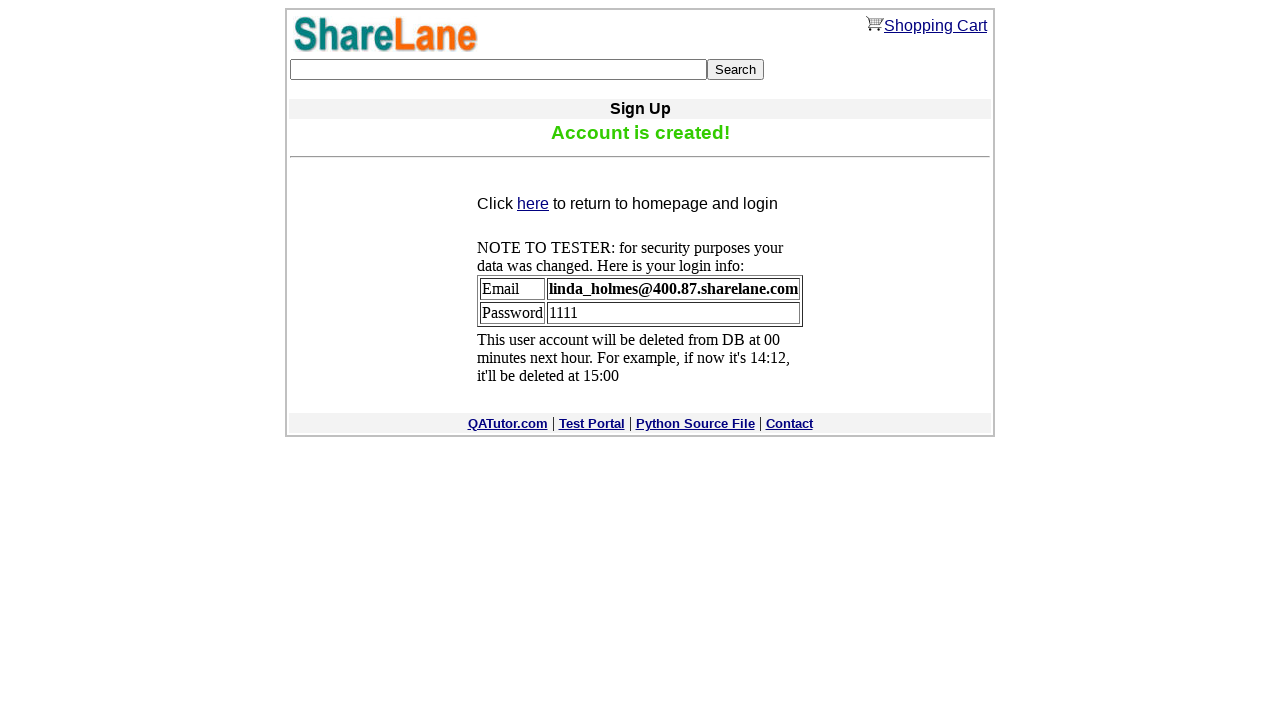

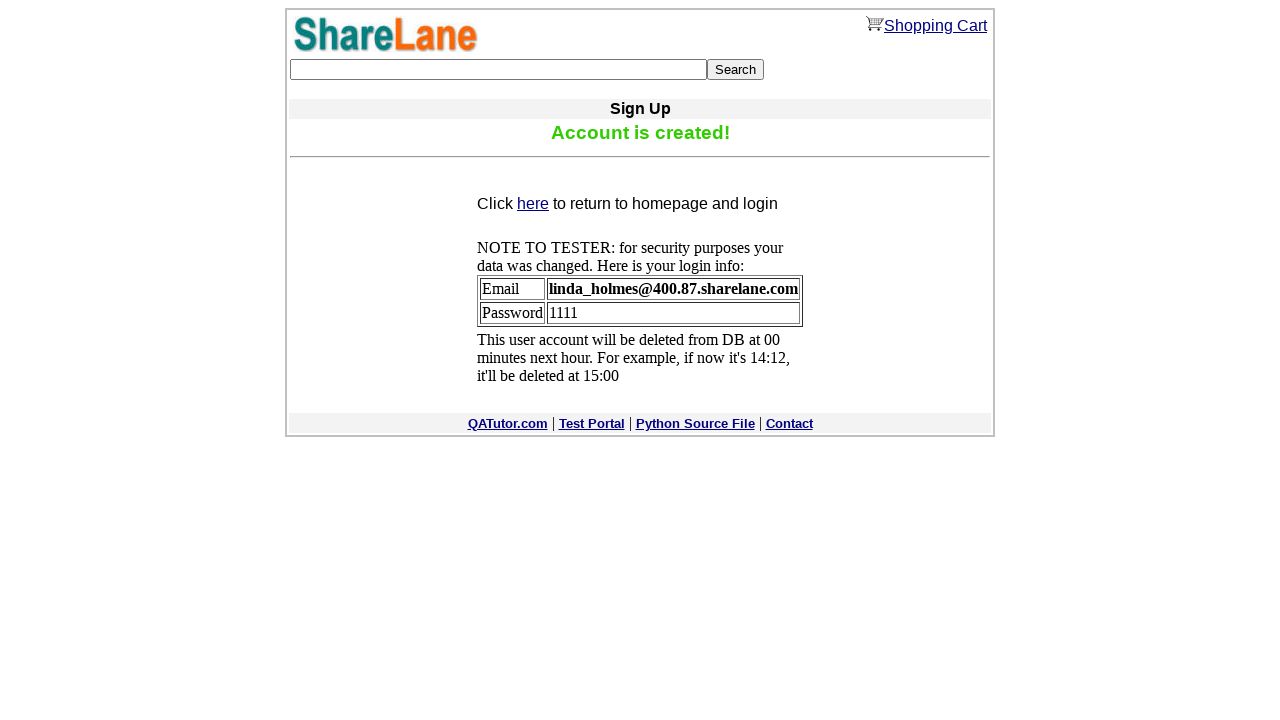